Tests JavaScript confirm dialog by clicking the JS Confirm button, accepting the confirm dialog, and verifying the result message shows "Ok" was clicked.

Starting URL: https://the-internet.herokuapp.com/javascript_alerts

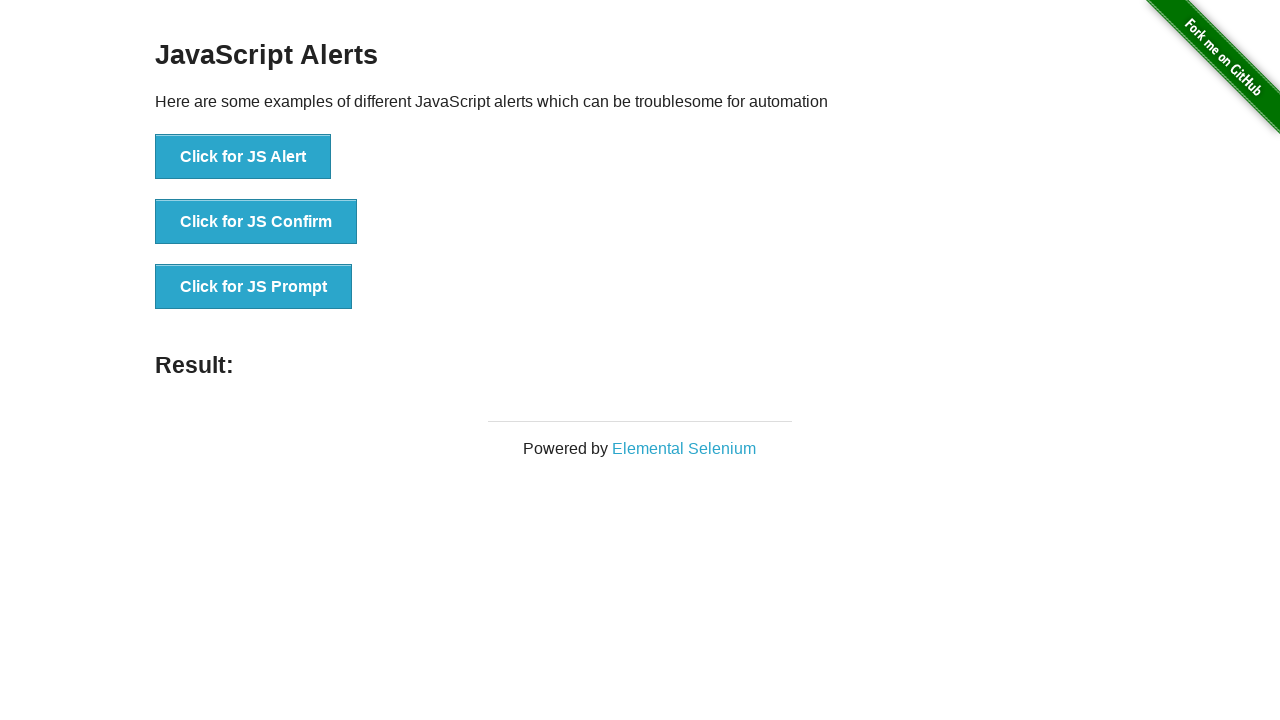

Set up dialog handler to accept confirm dialogs
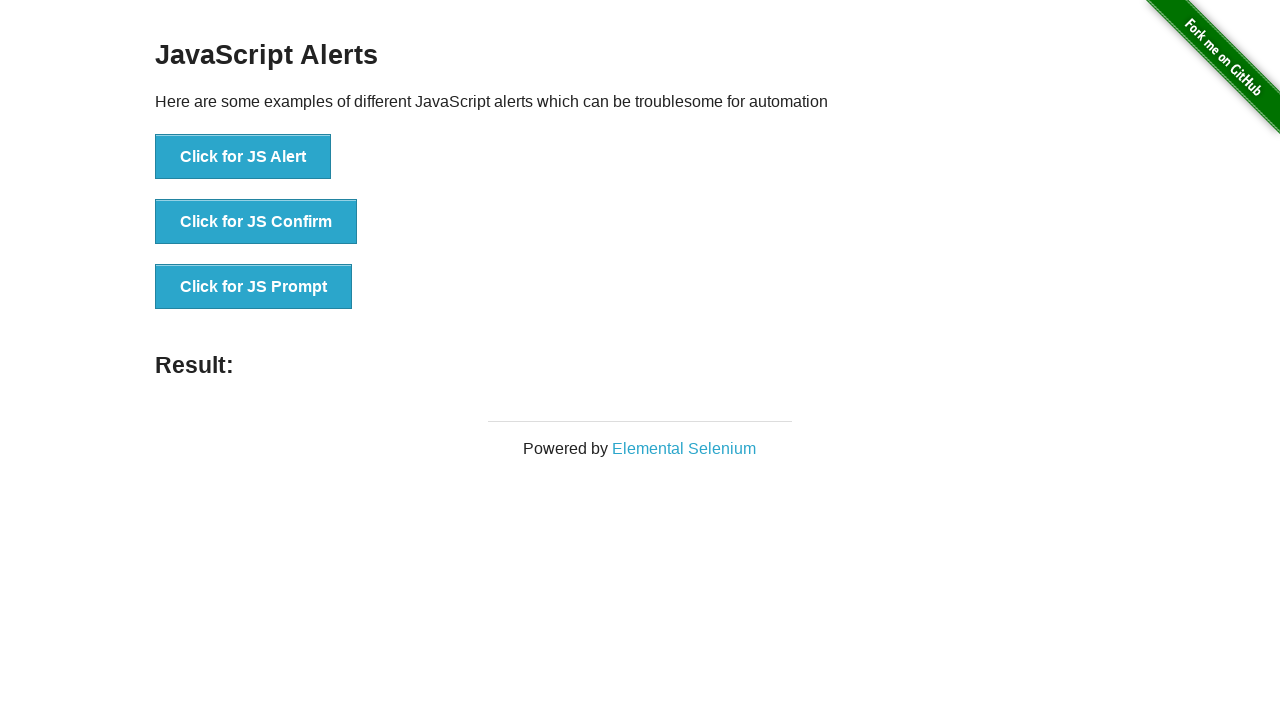

Clicked the JS Confirm button at (256, 222) on button[onclick*='jsConfirm']
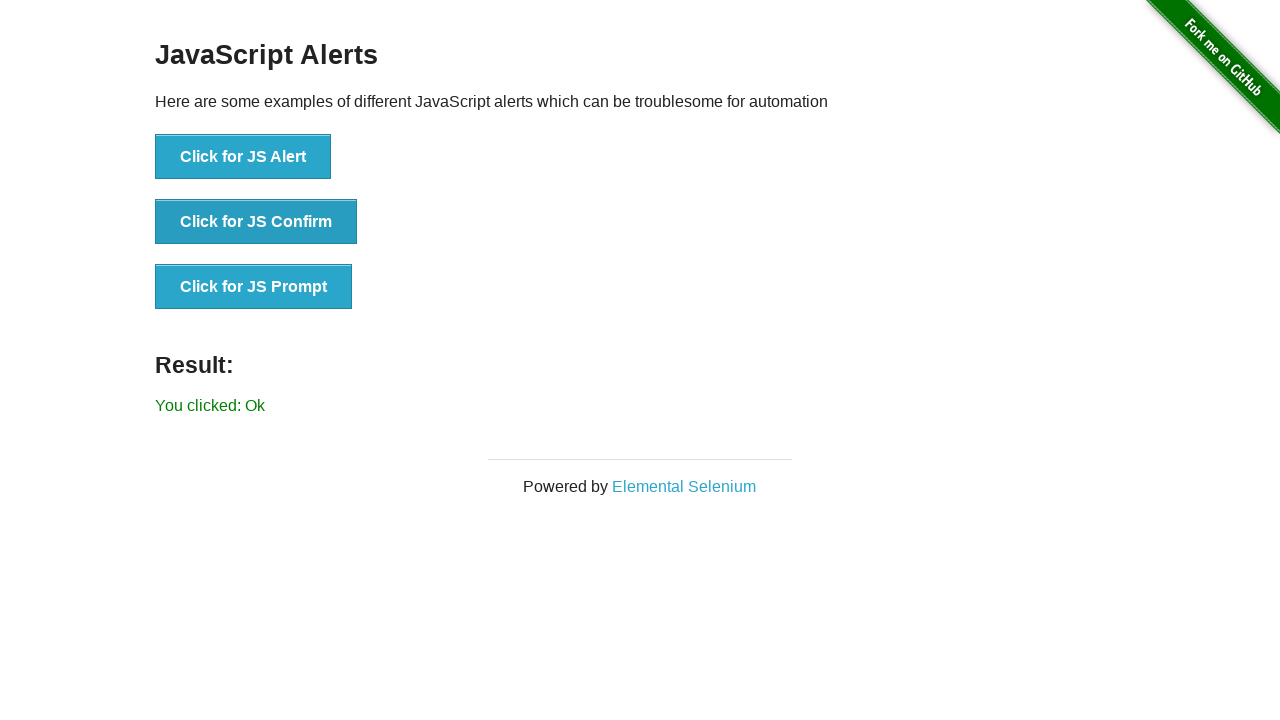

Waited for result message element to appear
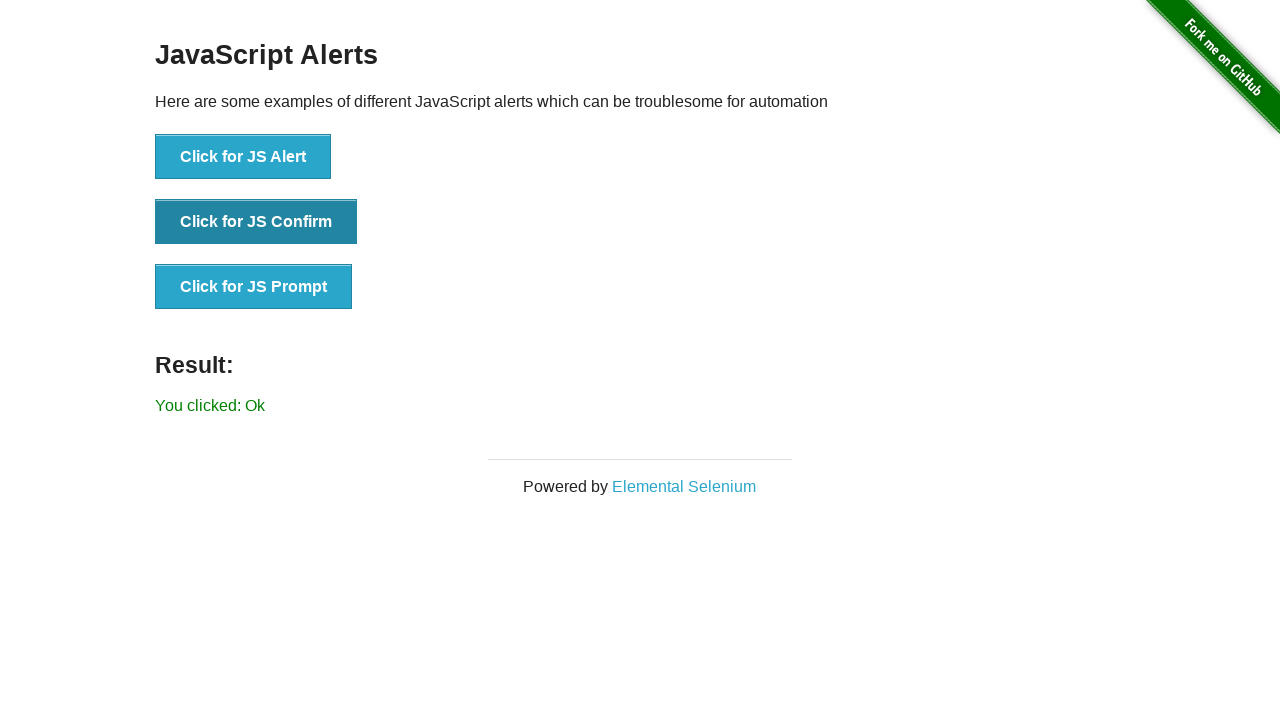

Retrieved result message text content
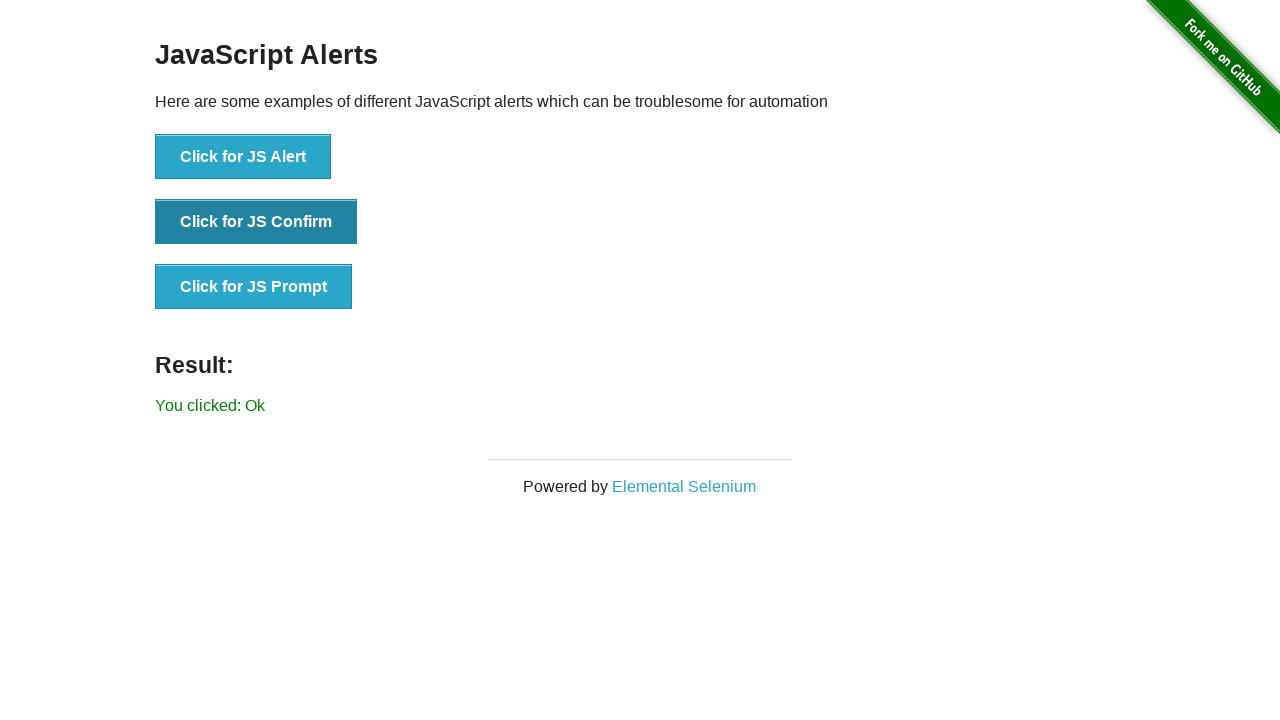

Verified result message shows 'You clicked: Ok'
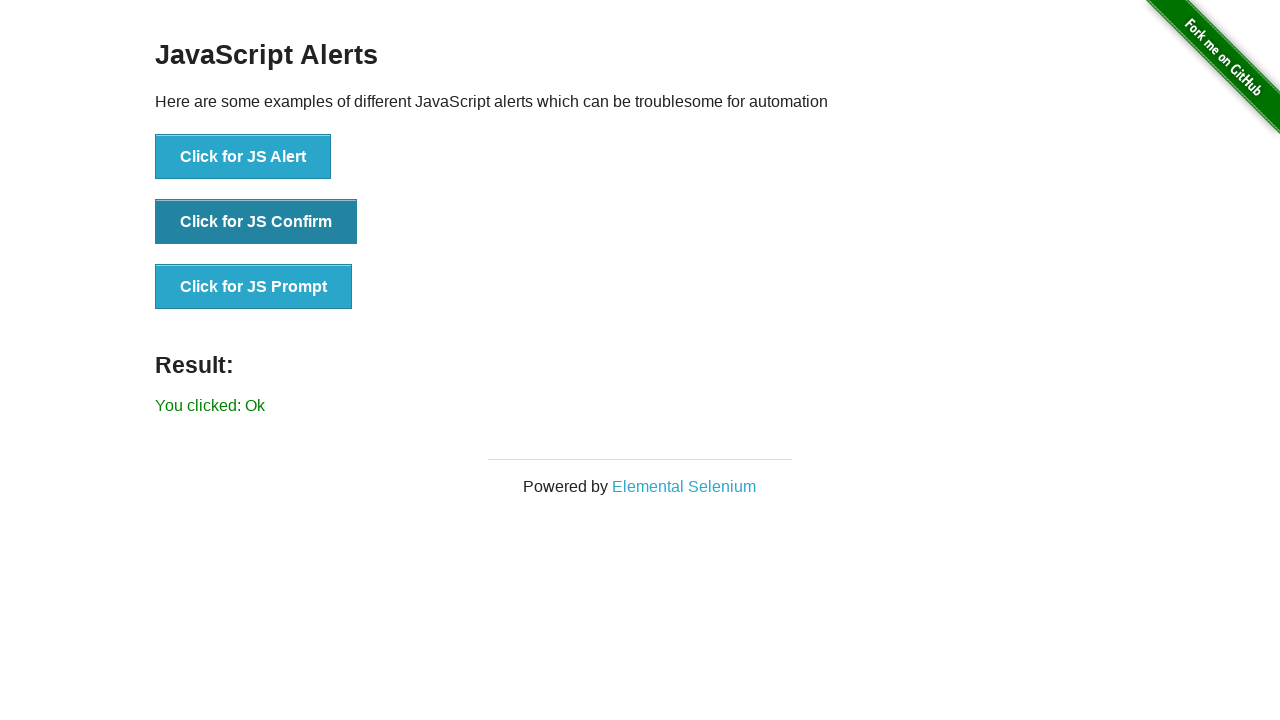

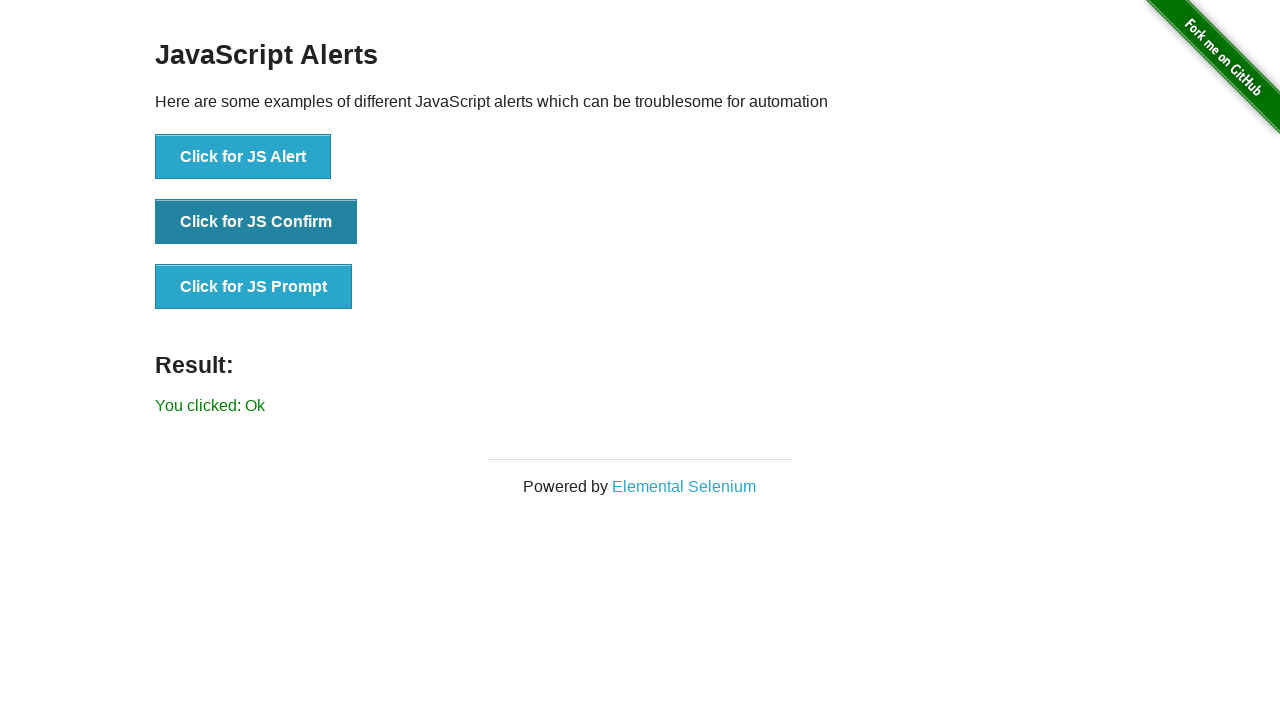